Tests right-click context menu by right-clicking an element, hovering over Quit option, and clicking it

Starting URL: http://swisnl.github.io/jQuery-contextMenu/demo.html

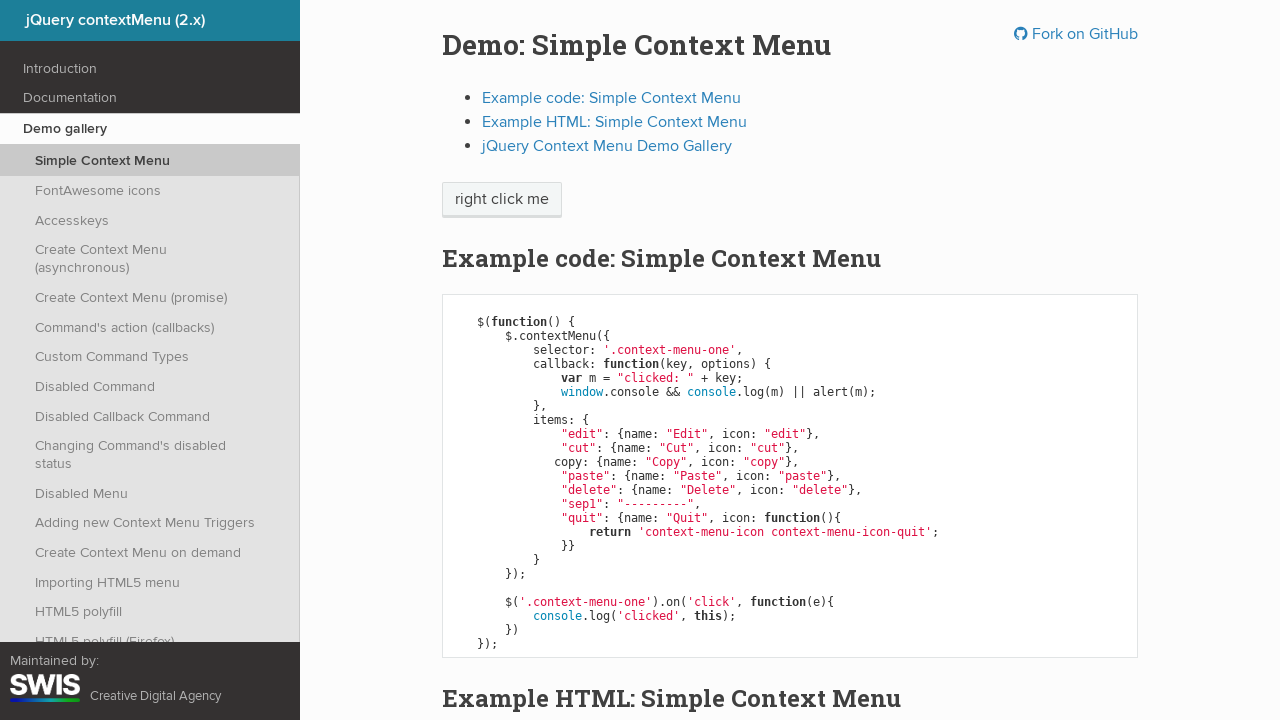

Right-clicked on context menu trigger element at (502, 200) on //span[@class='context-menu-one btn btn-neutral']
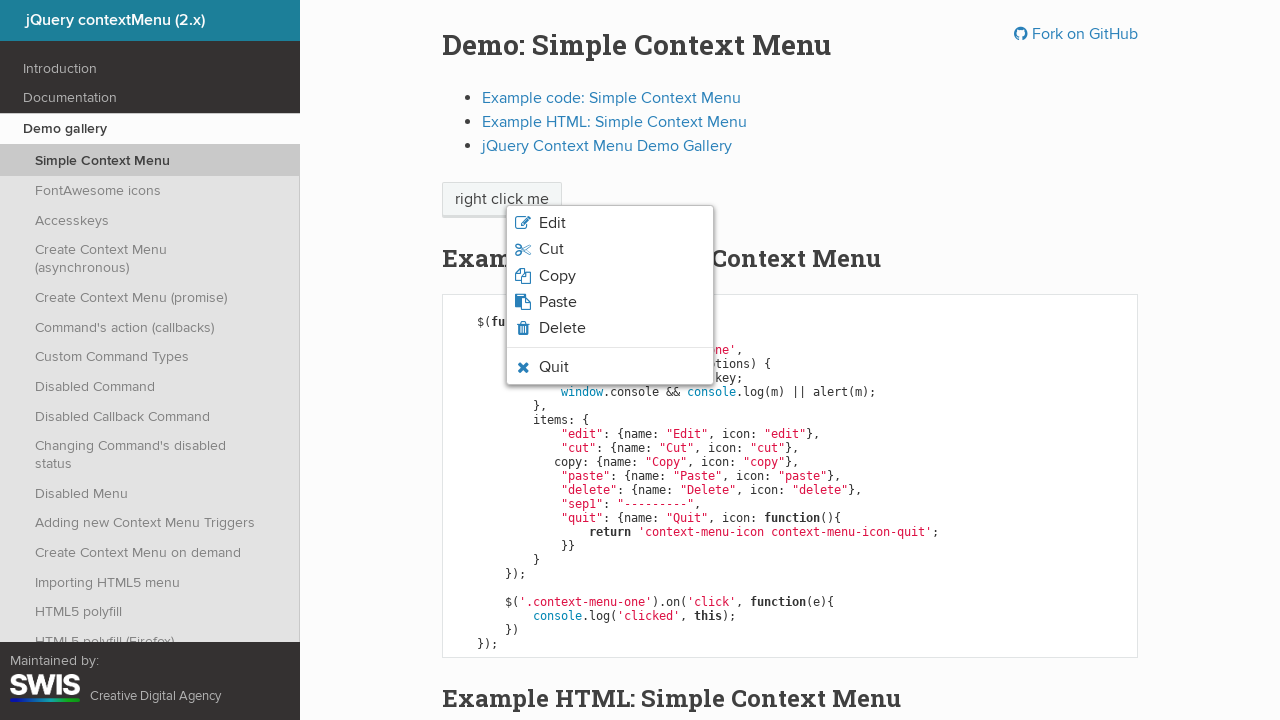

Hovered over Quit option in context menu at (554, 367) on xpath=//span[text() = 'Quit']
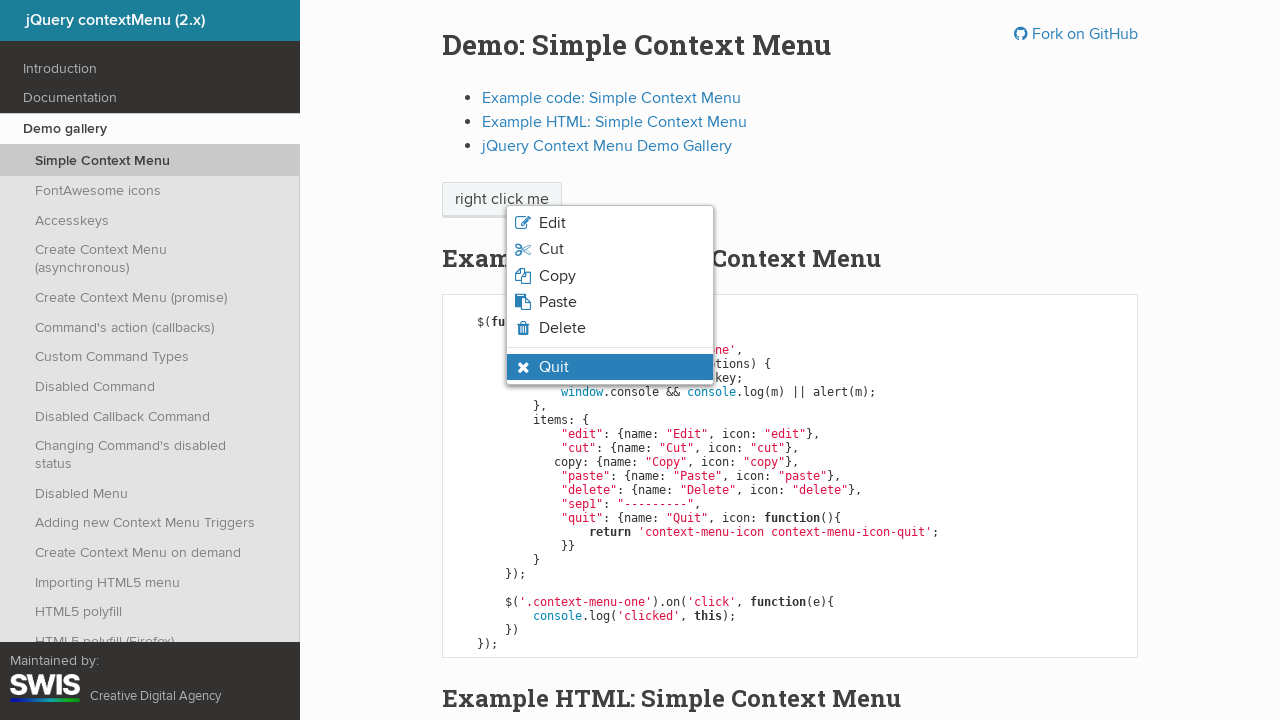

Clicked on Quit option at (554, 367) on xpath=//span[text() = 'Quit']
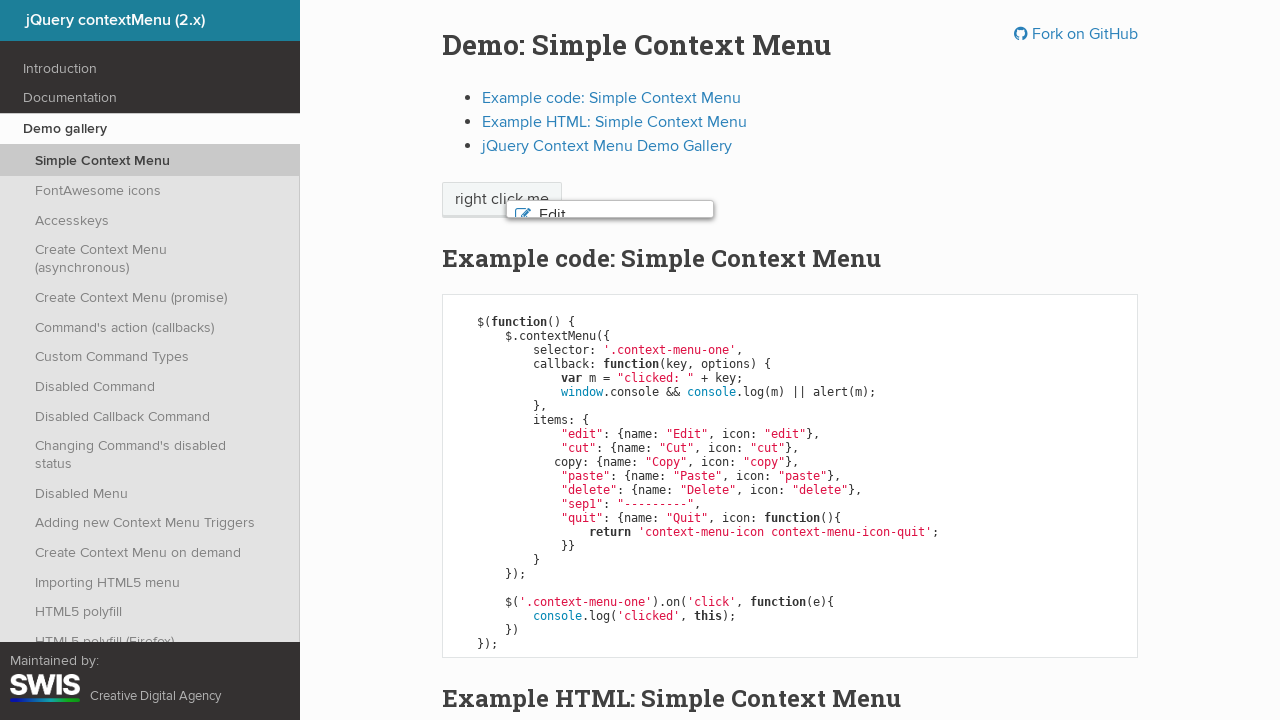

Set up dialog handler to accept alert
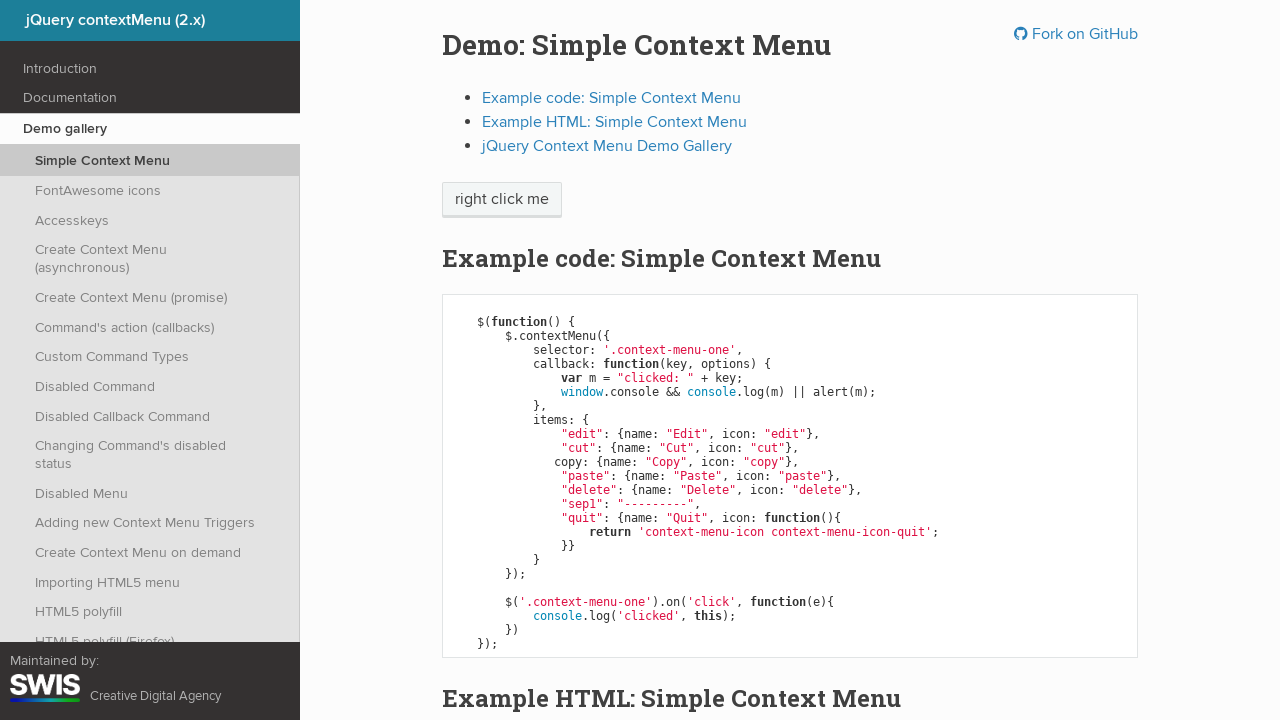

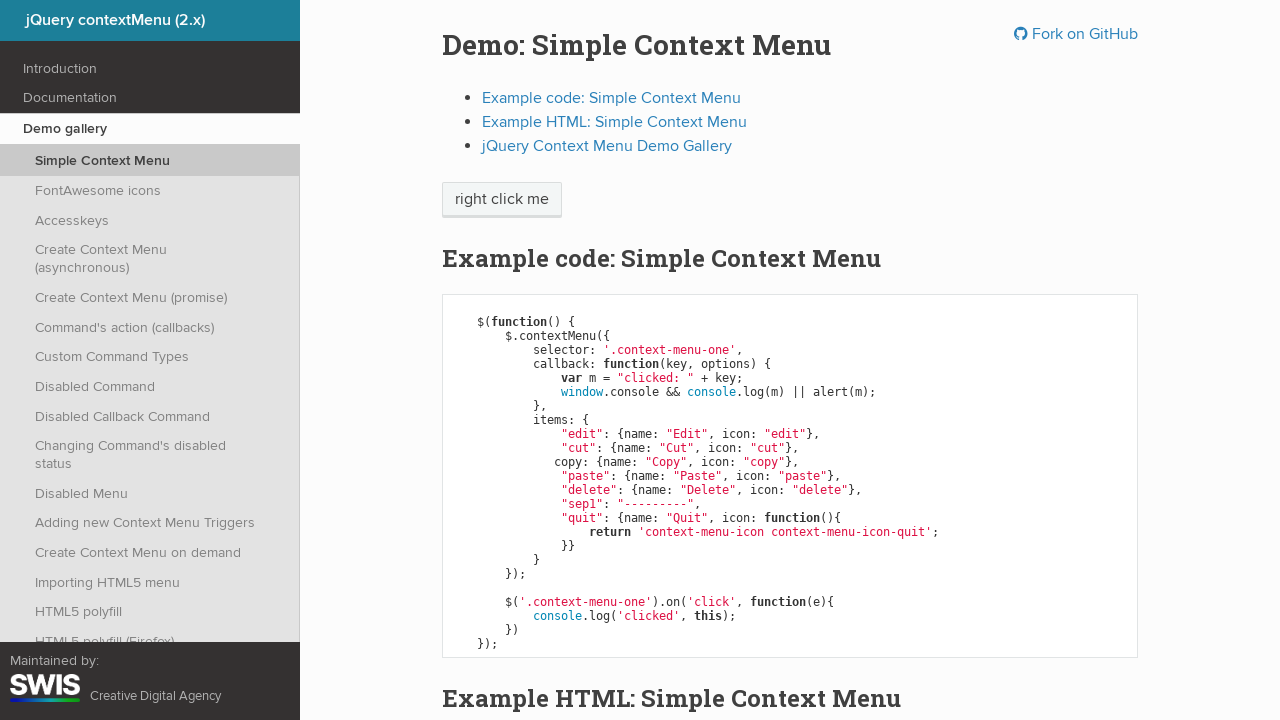